Tests input field interactions by setting a value and then typing additional characters into a number input field.

Starting URL: https://the-internet.herokuapp.com/inputs

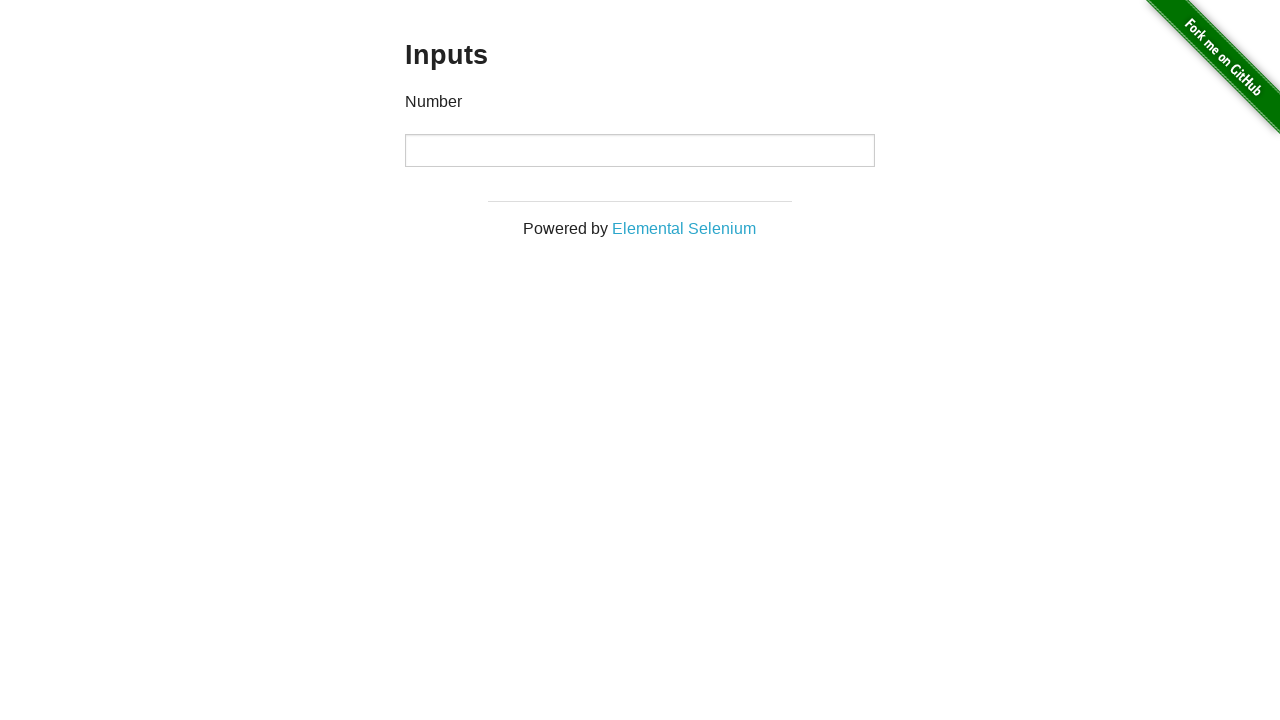

Waited for number input field to be displayed
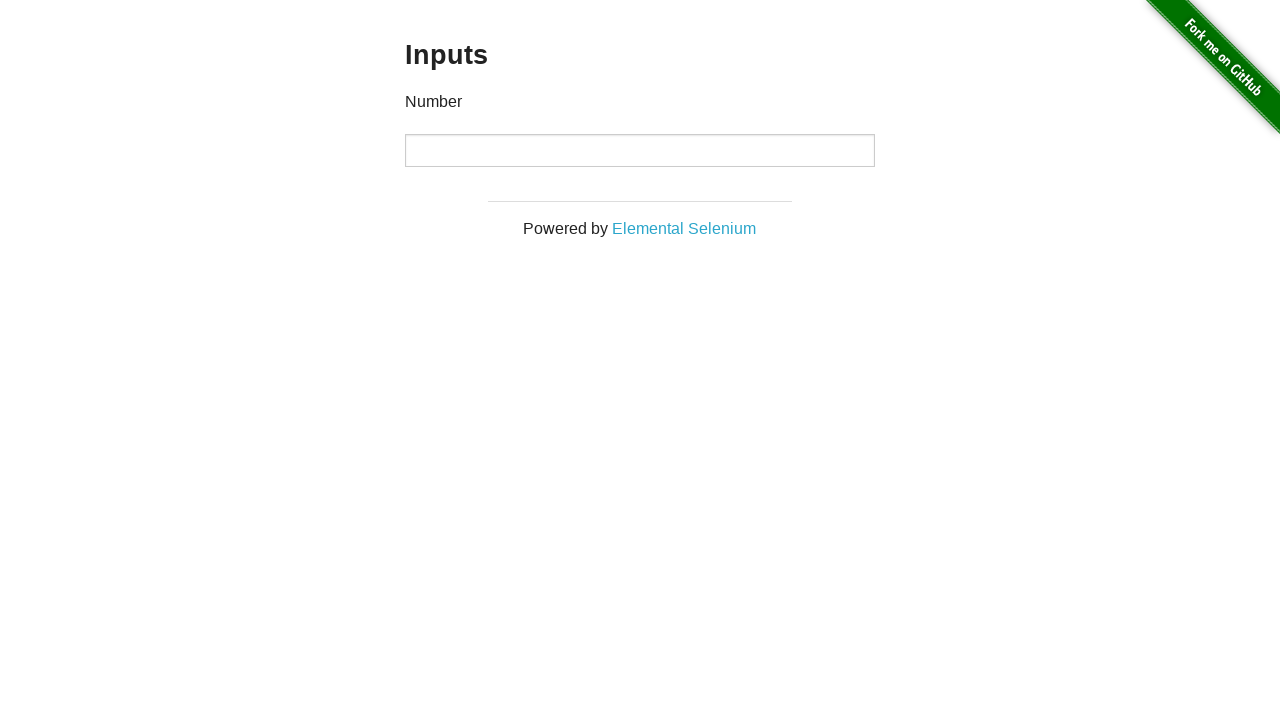

Filled number input field with value '123456' on [type=number]
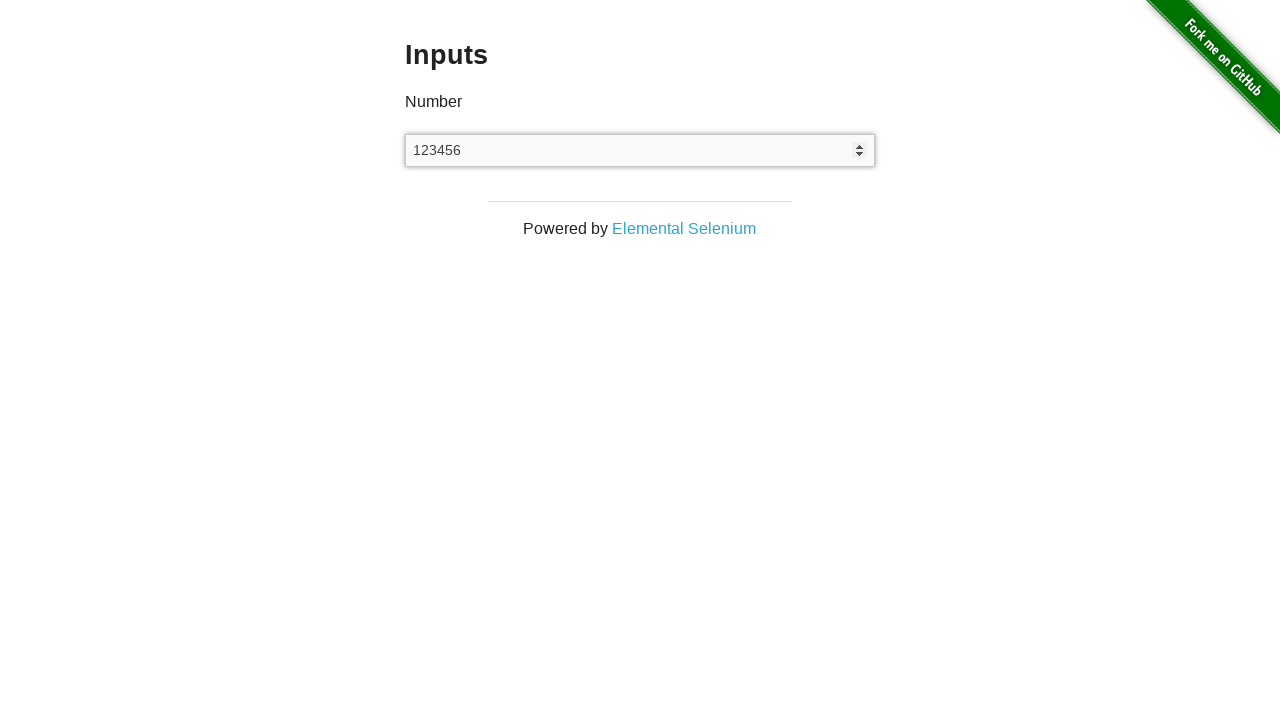

Typed additional characters '56789' into the number input field on [type=number]
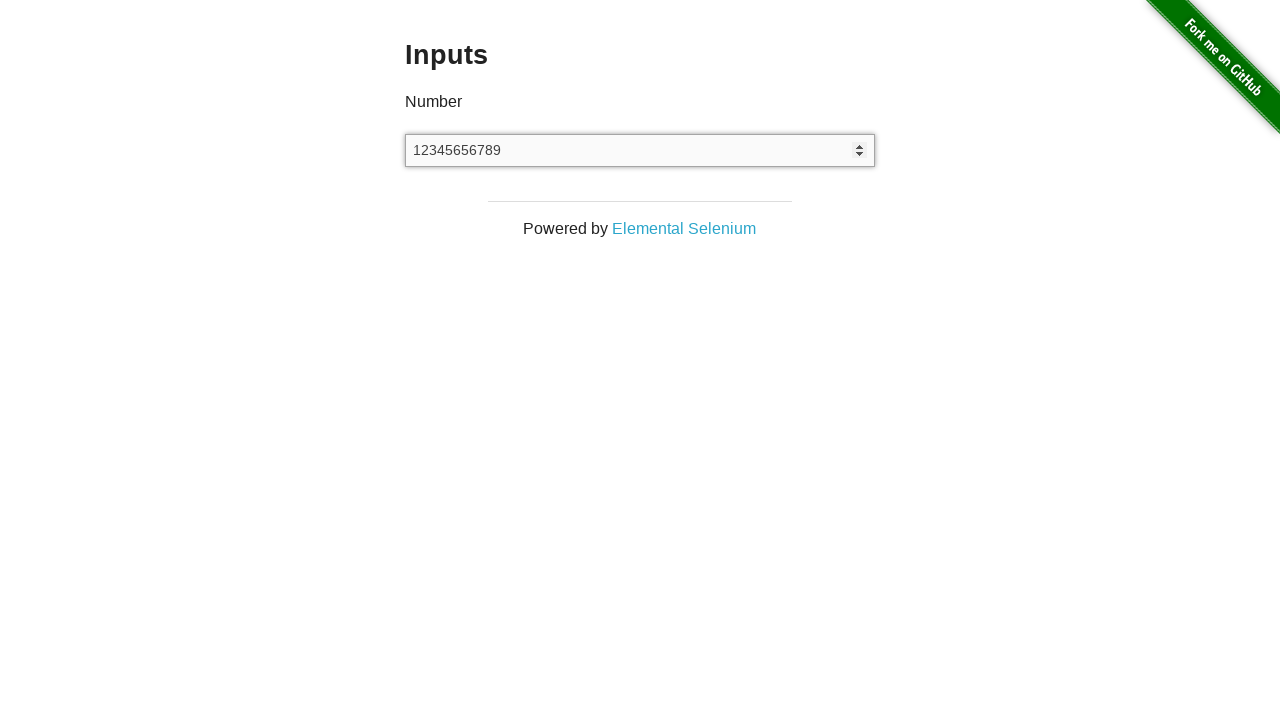

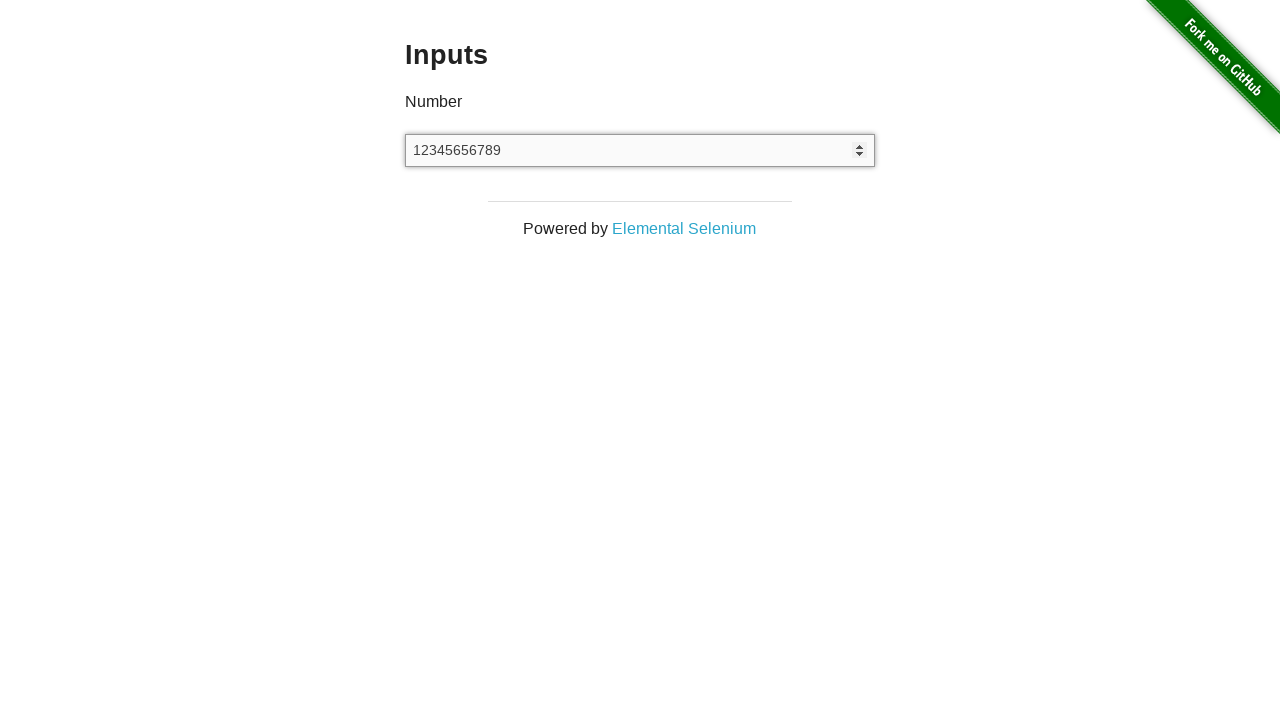